Tests confirm JavaScript alert handling by clicking a button to trigger a confirmation dialog and accepting it

Starting URL: https://v1.training-support.net/selenium/javascript-alerts

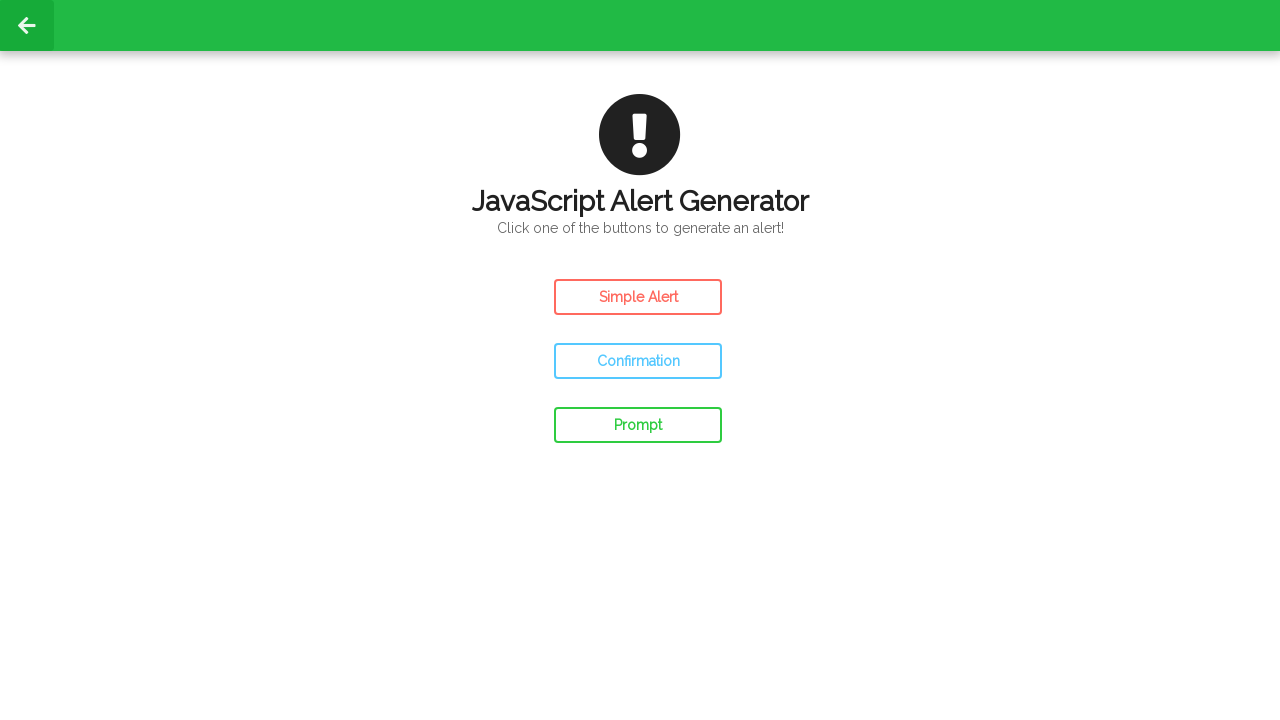

Set up dialog handler to accept confirm alerts
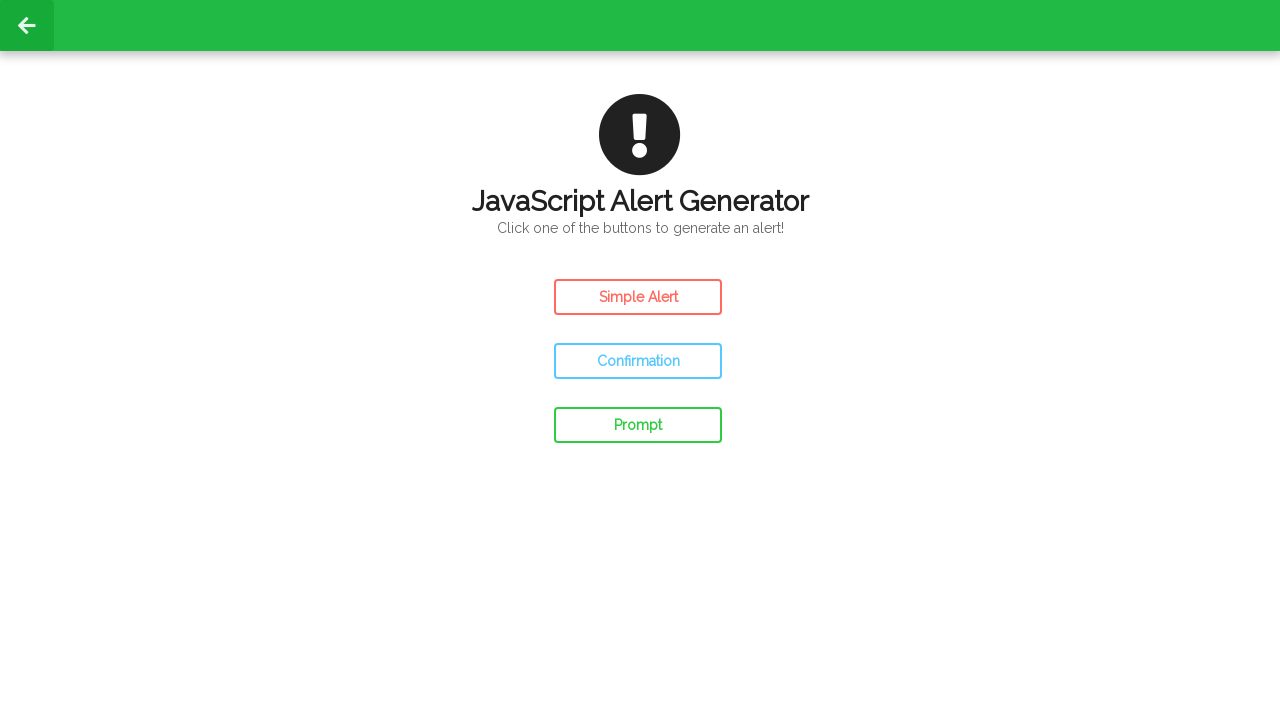

Clicked confirm button to trigger JavaScript confirmation dialog at (638, 361) on #confirm
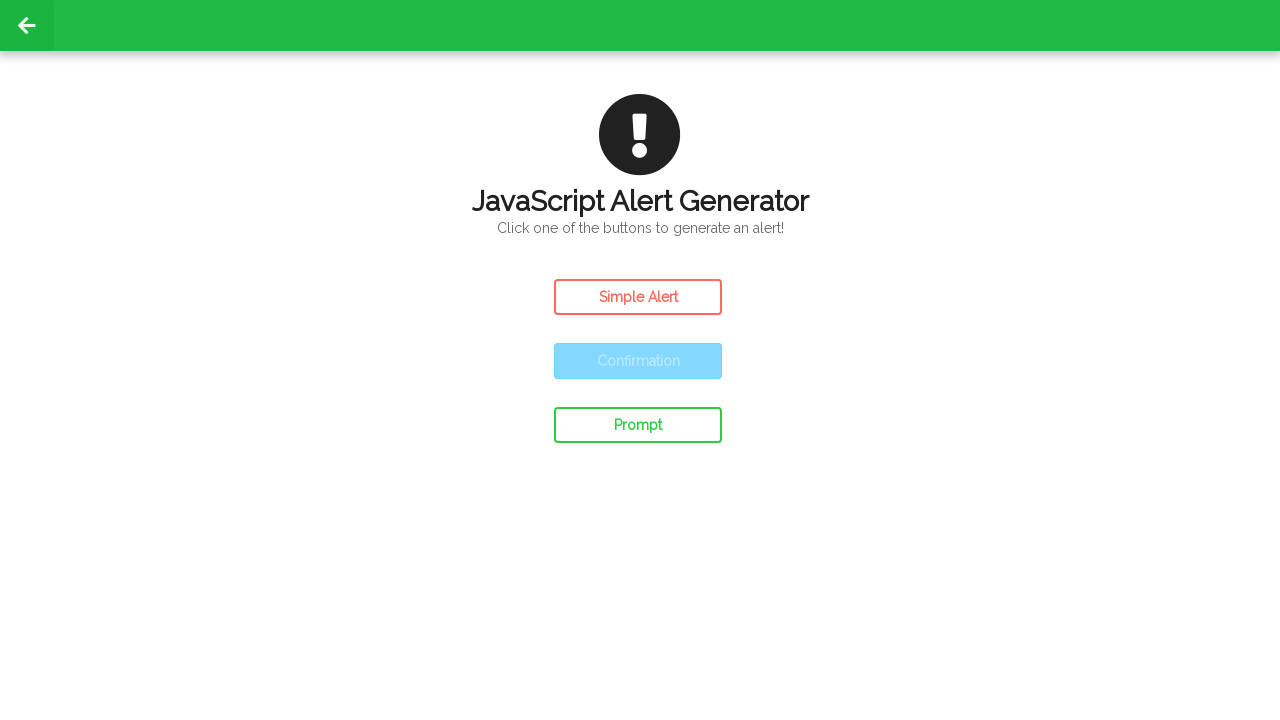

Waited for confirm alert to be processed
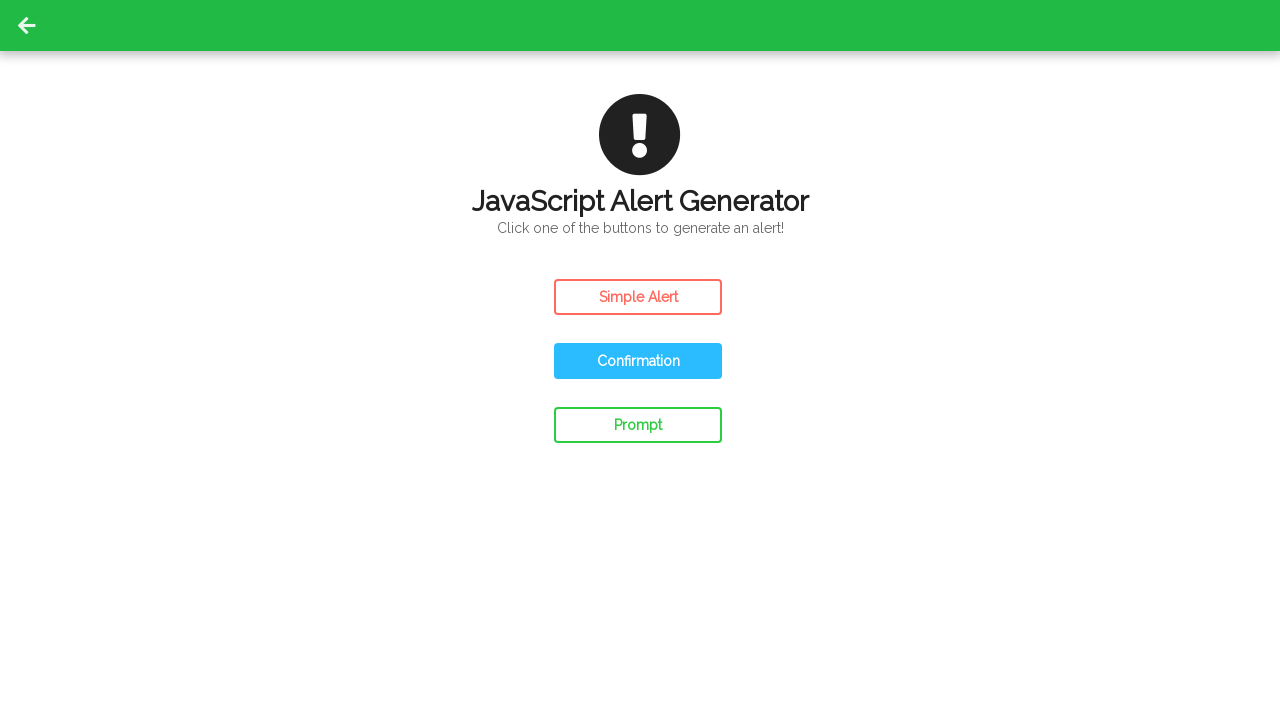

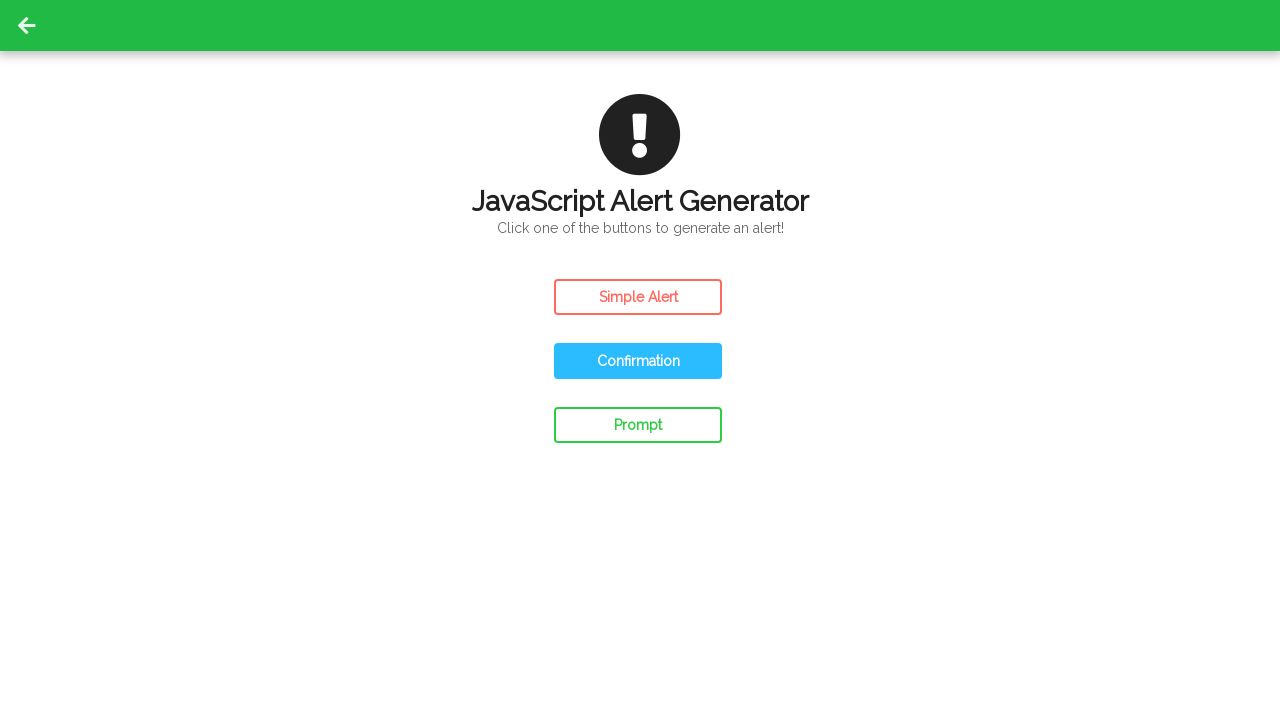